Opens the appointment modal, enters an invalid phone number, and clicks submit

Starting URL: https://test-a-pet.vercel.app/

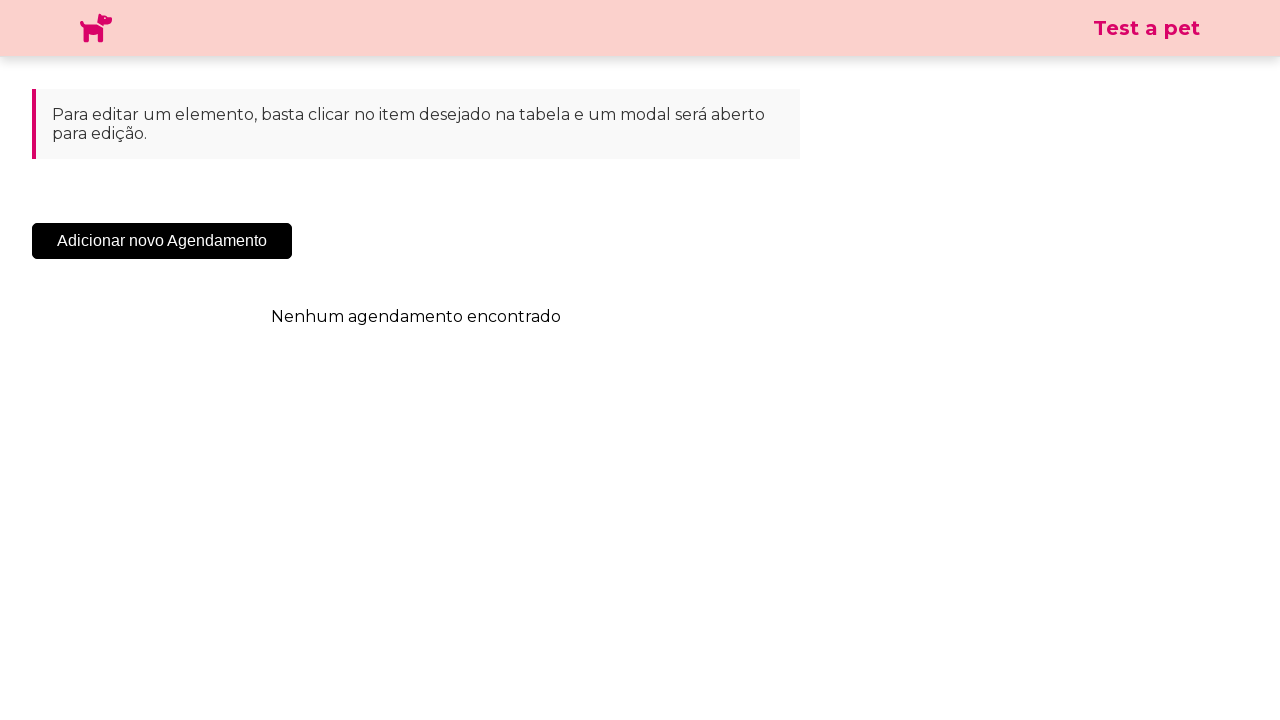

Clicked 'Add New Appointment' button to open appointment modal at (162, 241) on .sc-cHqXqK.kZzwzX
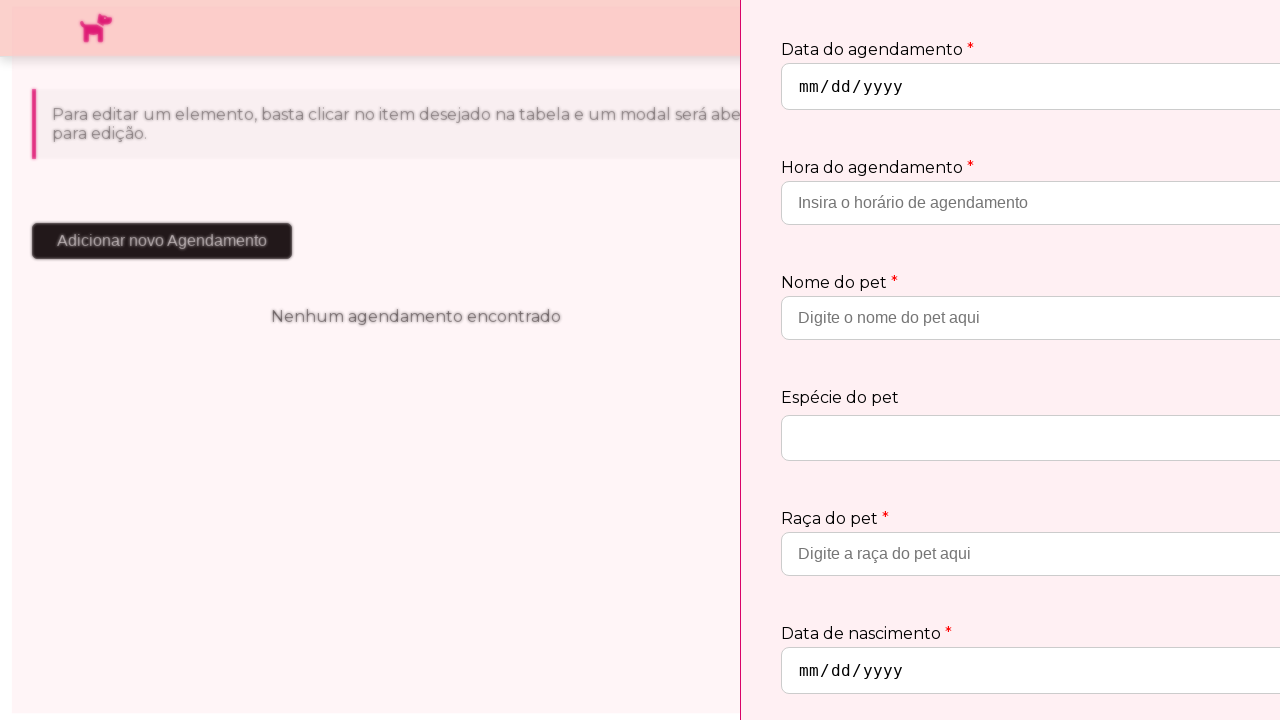

Appointment modal loaded and phone input field is visible
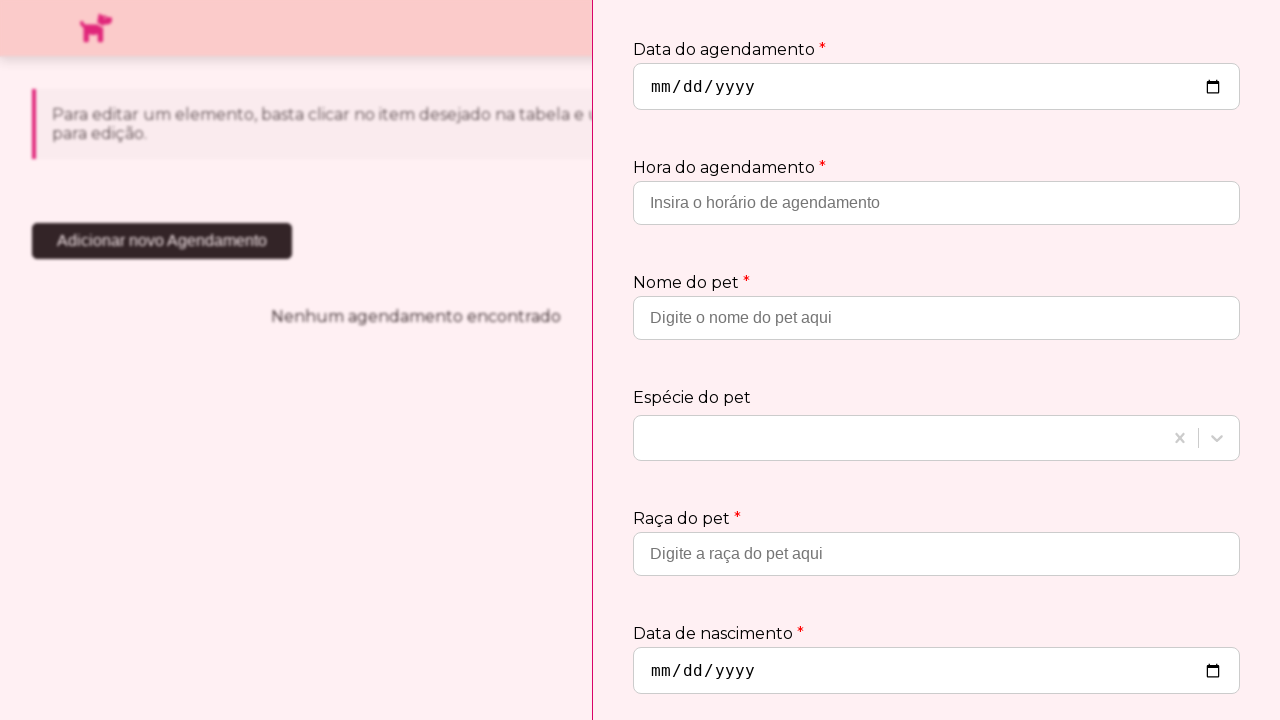

Entered invalid phone number '1234-ABCD' in phone field on input[placeholder='Insira o telefone de contato']
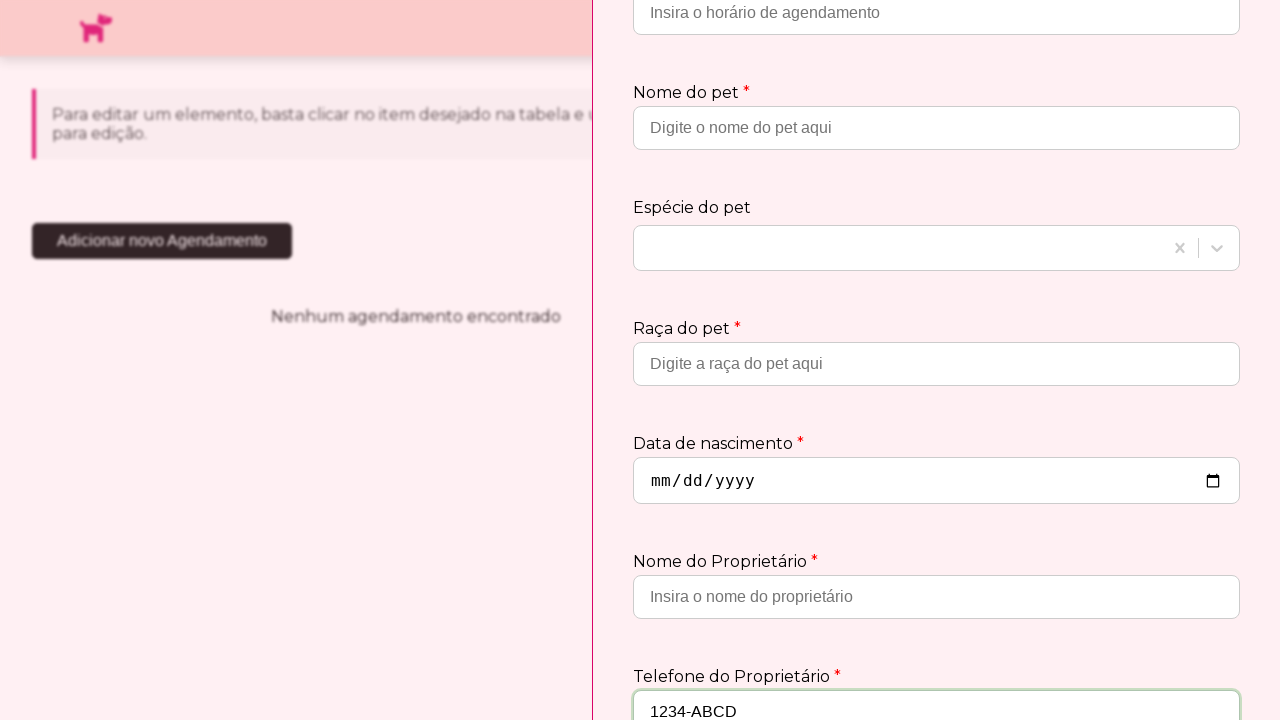

Clicked submit button with invalid phone number at (1181, 662) on .sc-jtQUzJ.jTycSN
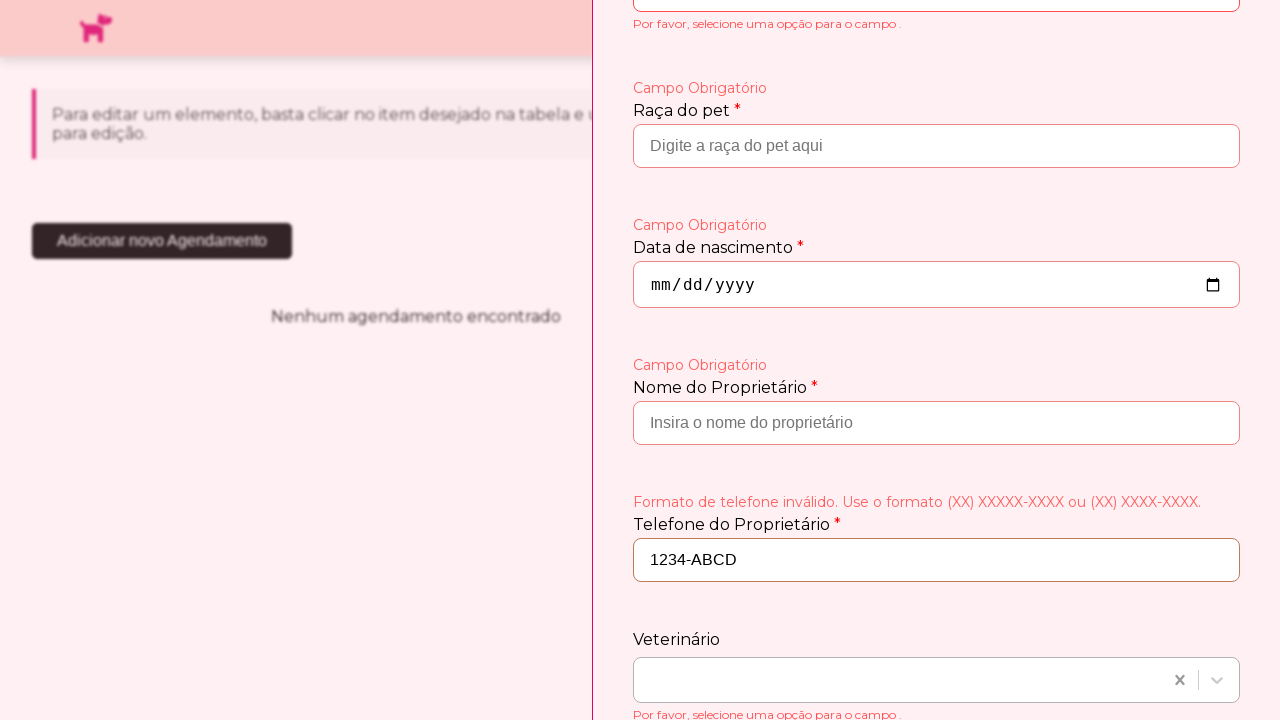

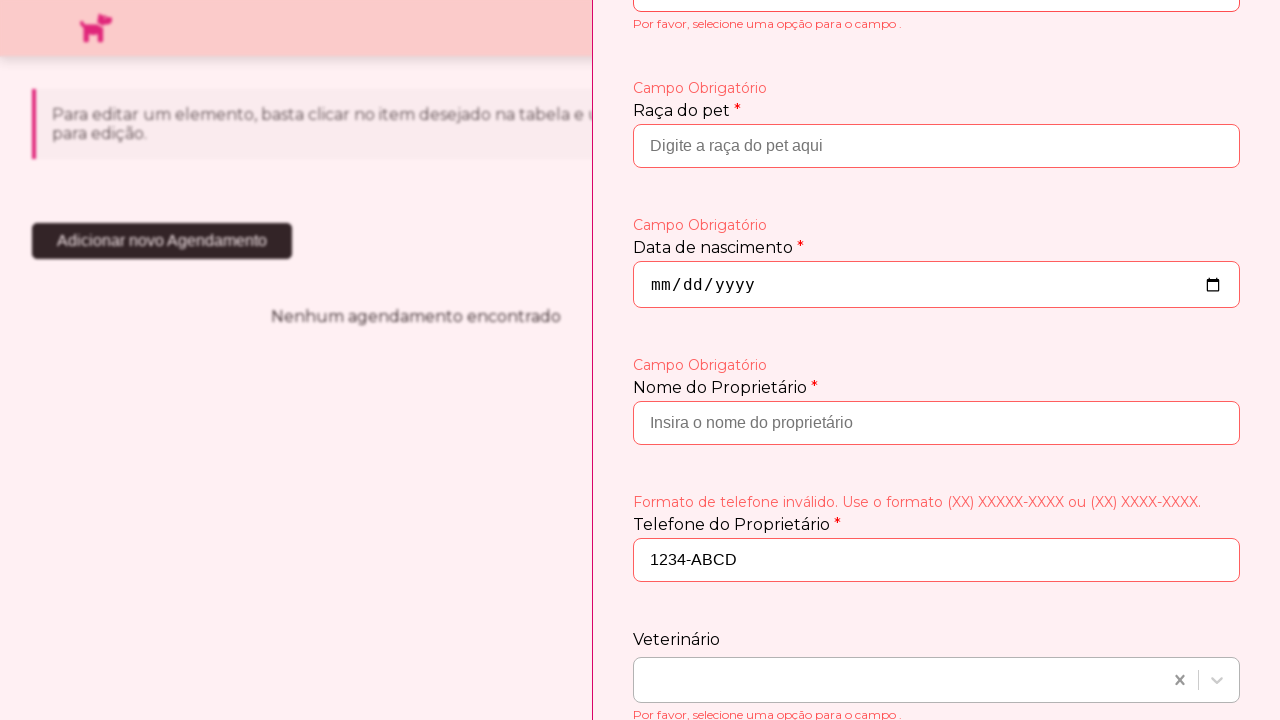